Tests multi-select dropdown functionality by selecting and deselecting various options using different methods (by text, index, and value)

Starting URL: https://training-support.net/webelements/selects

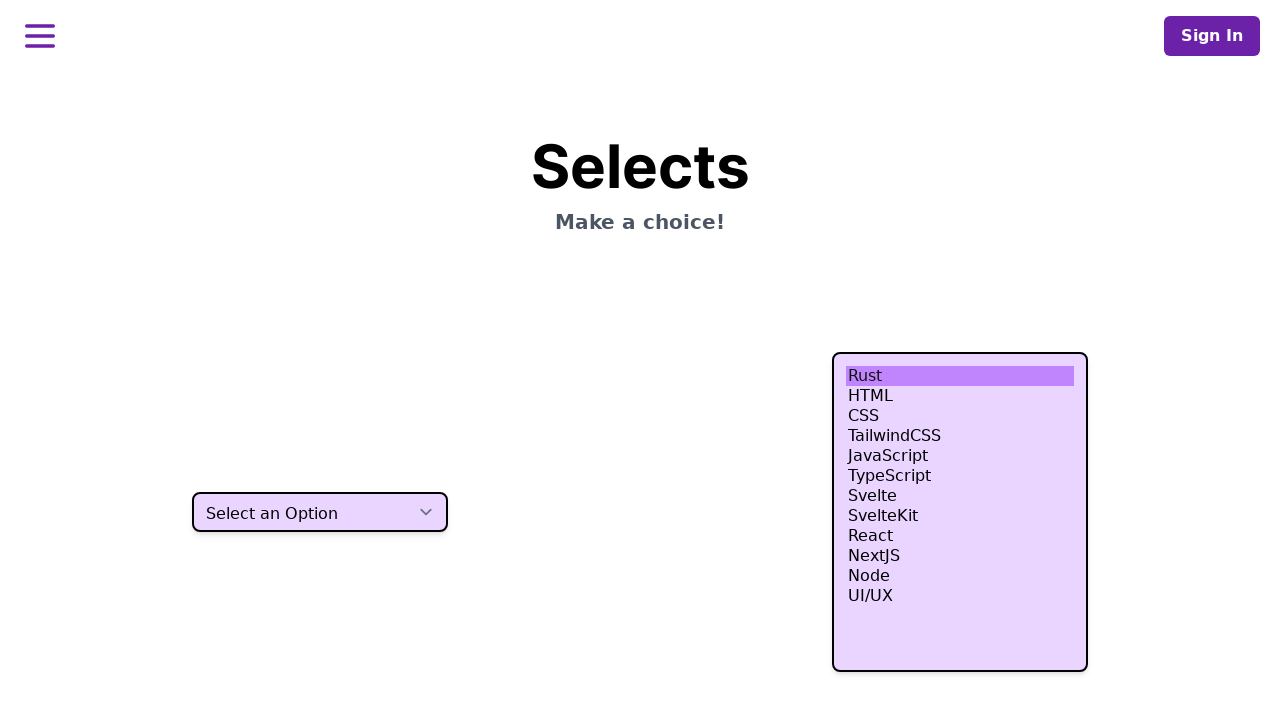

Located the multi-select dropdown element
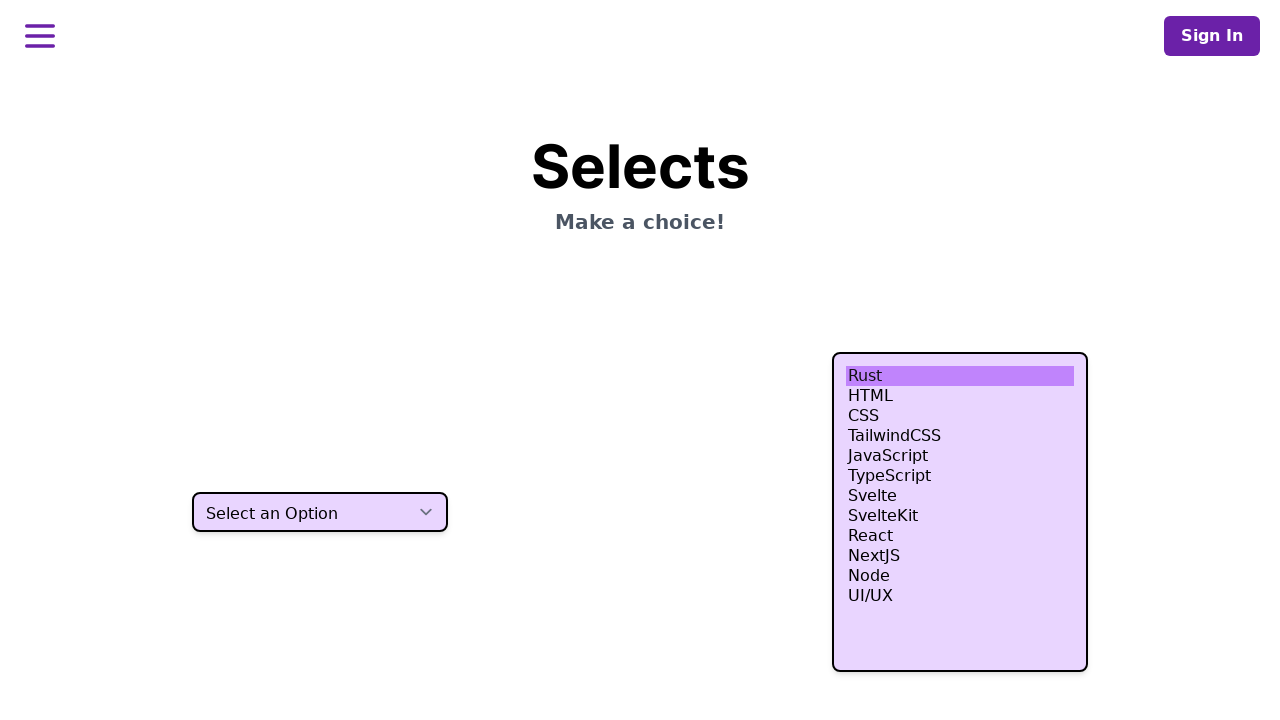

Selected option by visible text: HTML on select.h-80
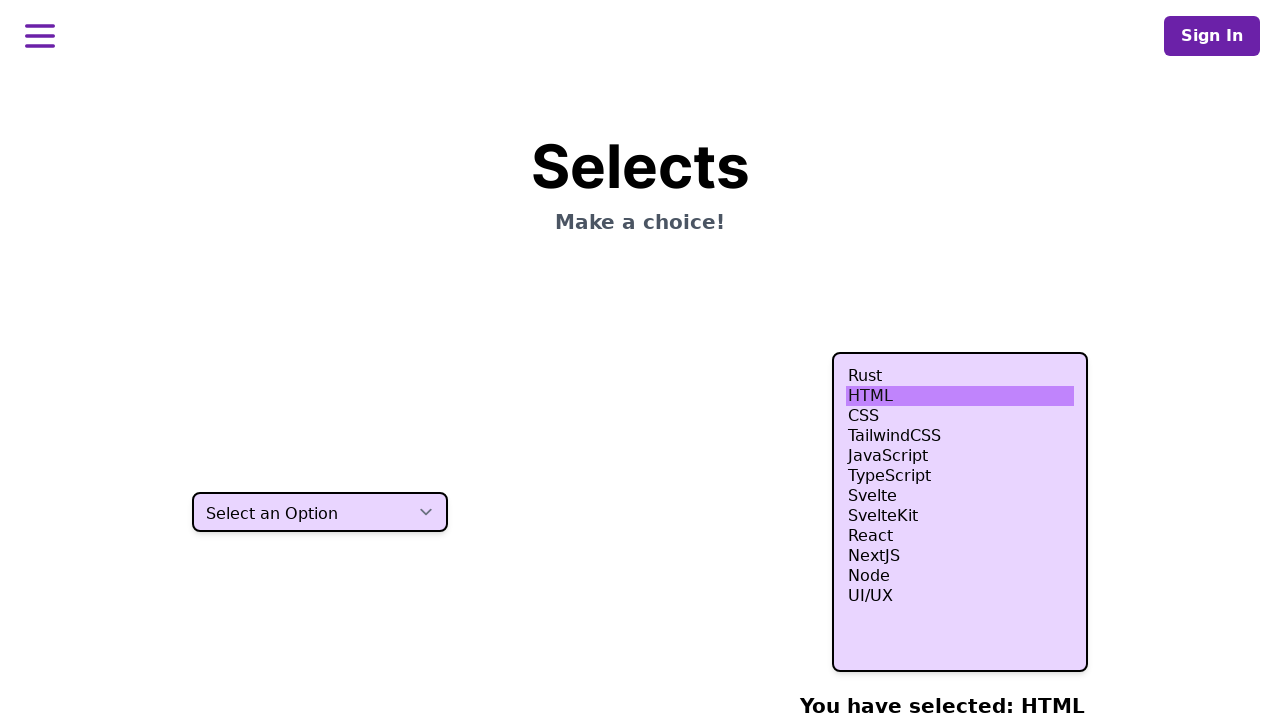

Selected option at index 4 on select.h-80
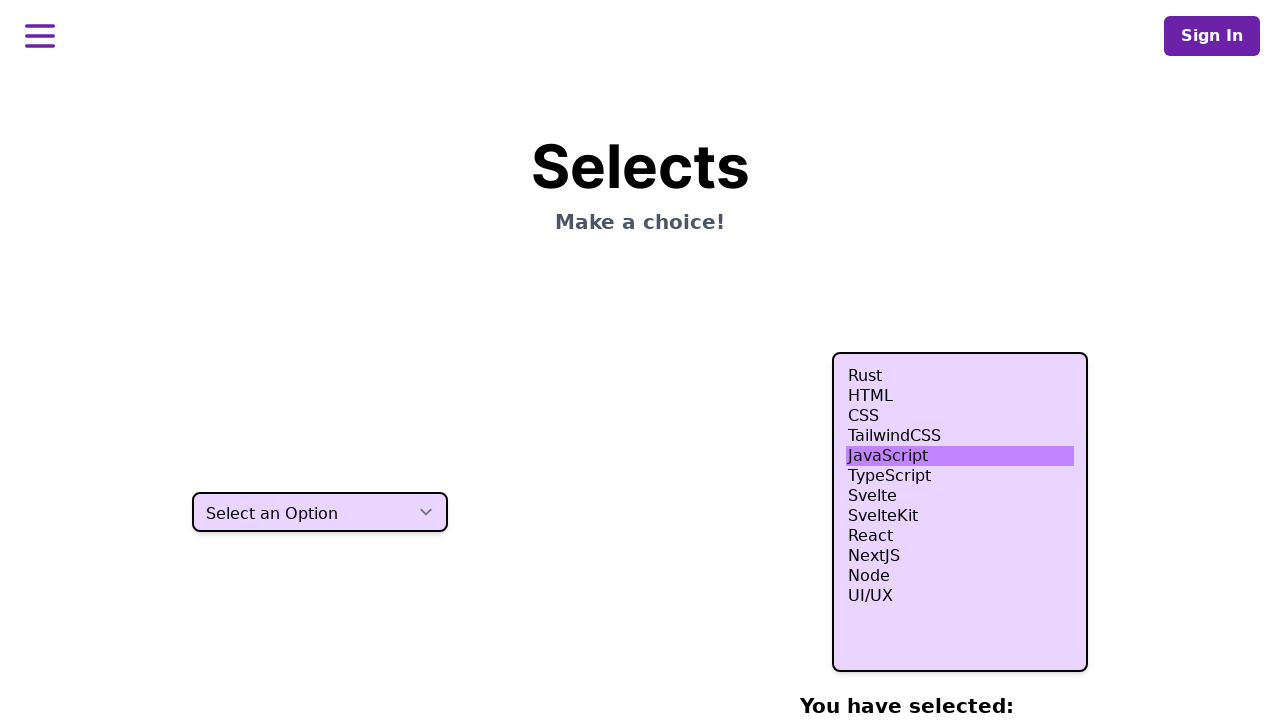

Selected option at index 5 on select.h-80
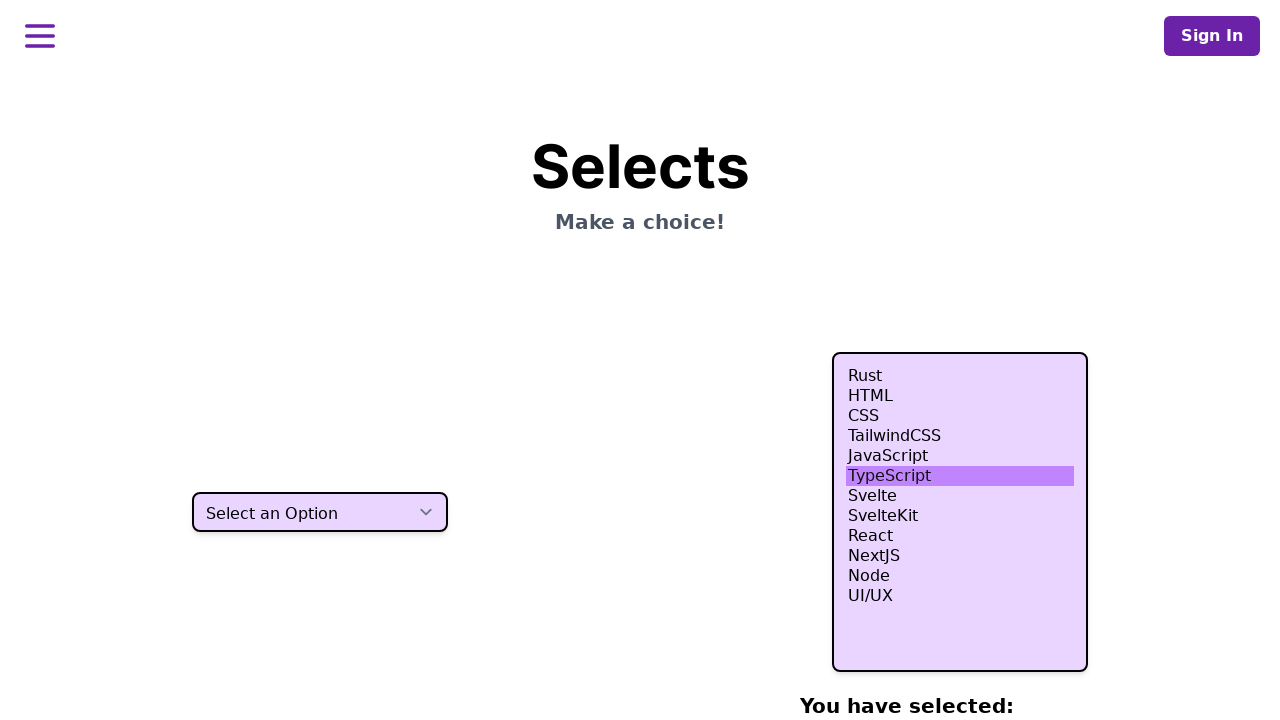

Selected option at index 6 on select.h-80
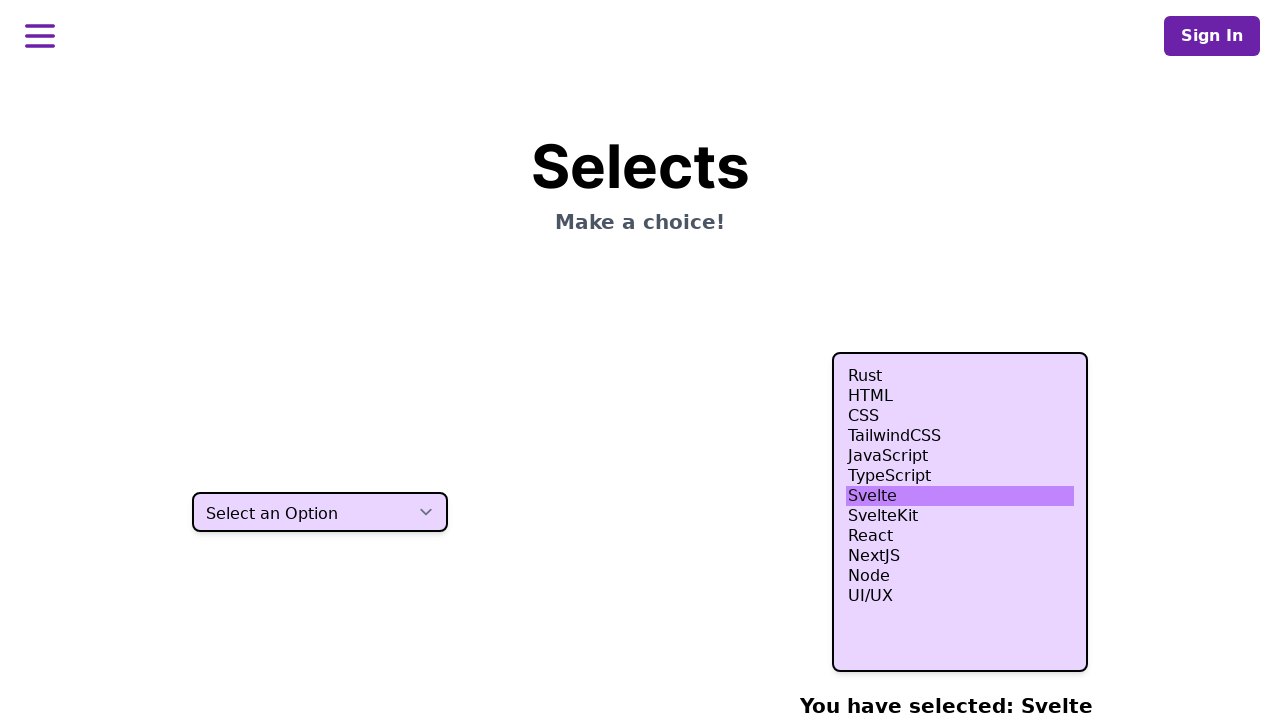

Selected option by value: nodejs on select.h-80
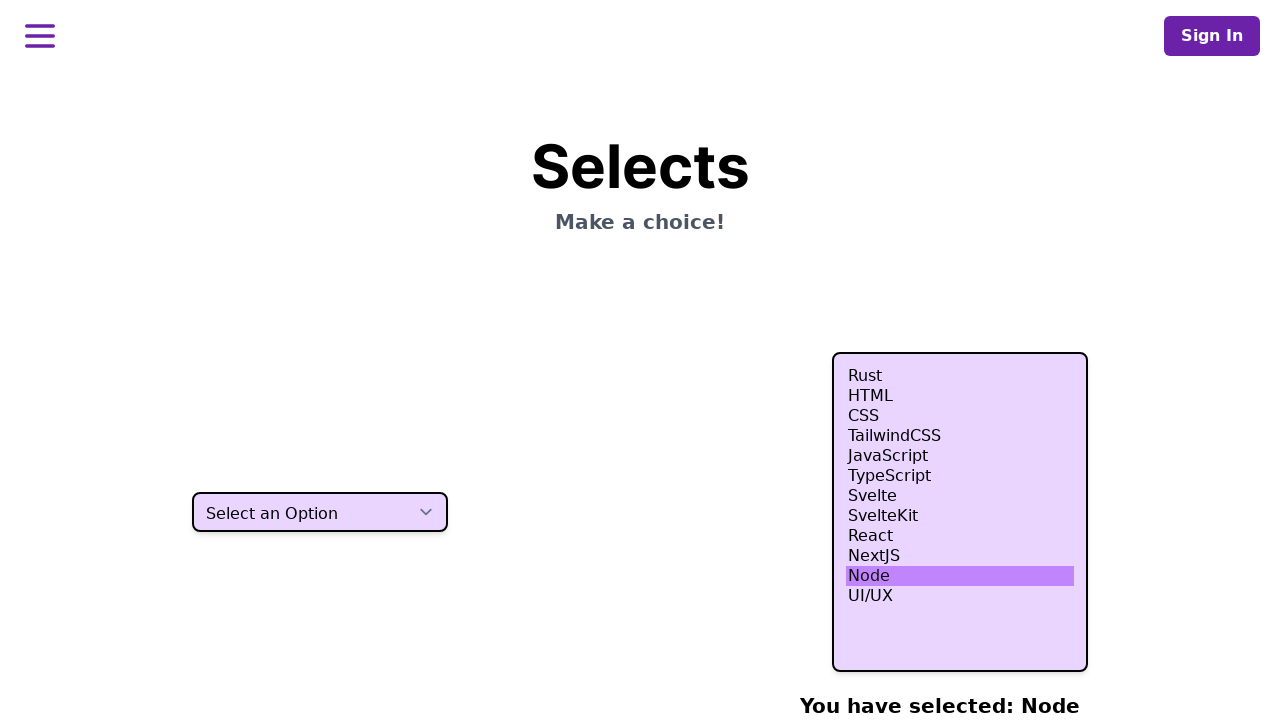

Retrieved all currently selected option values
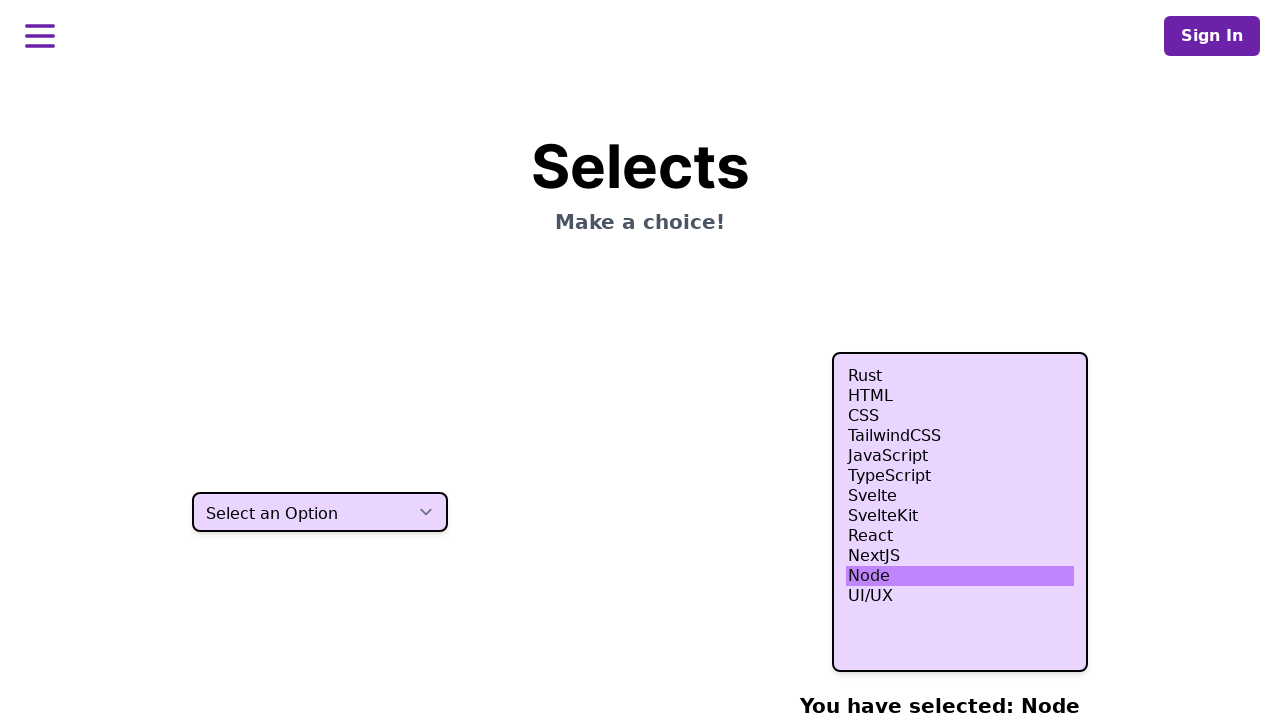

Retrieved all available options from dropdown
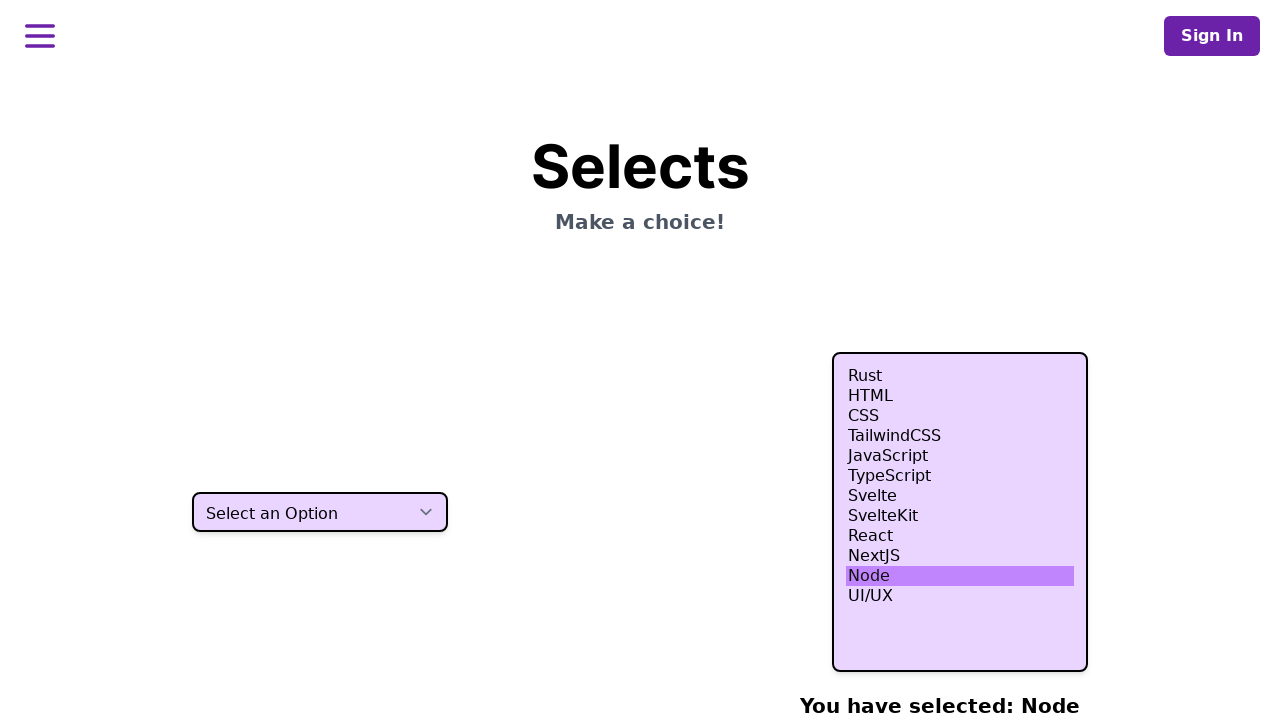

Retrieved the value attribute of option at index 5
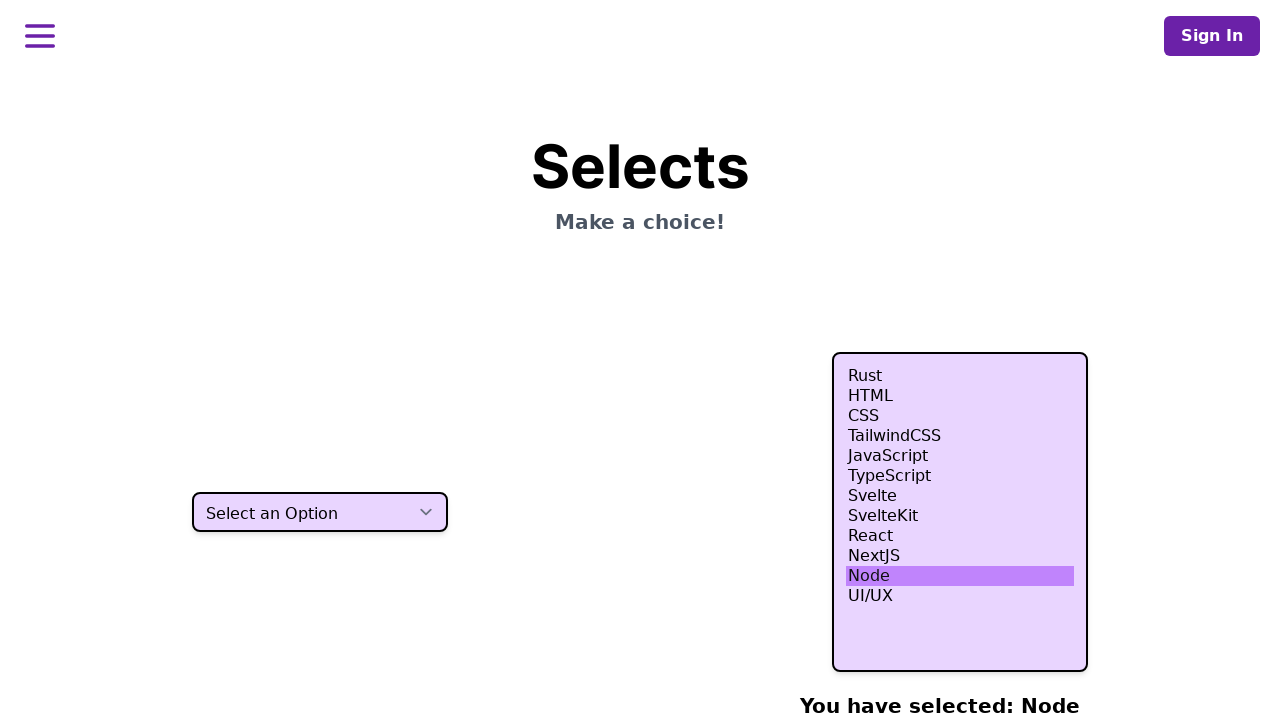

Filtered out option at index 5 from selected values
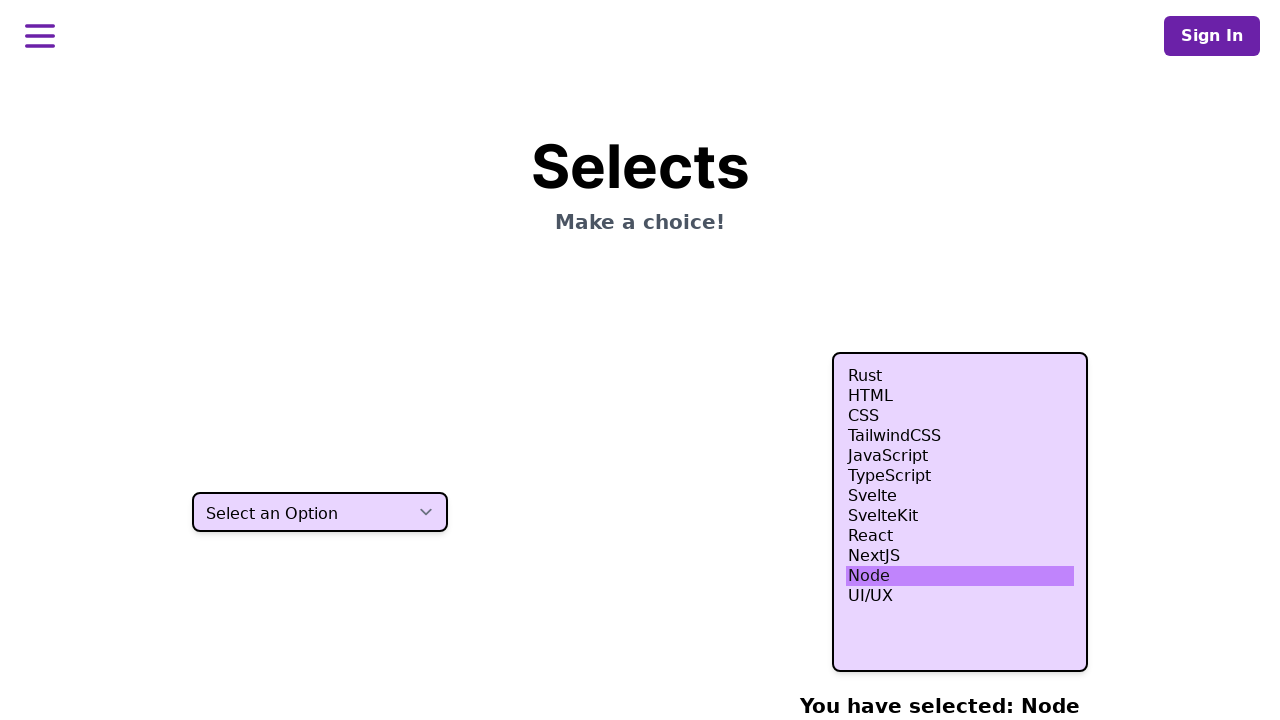

Re-selected remaining values after deselection on select.h-80
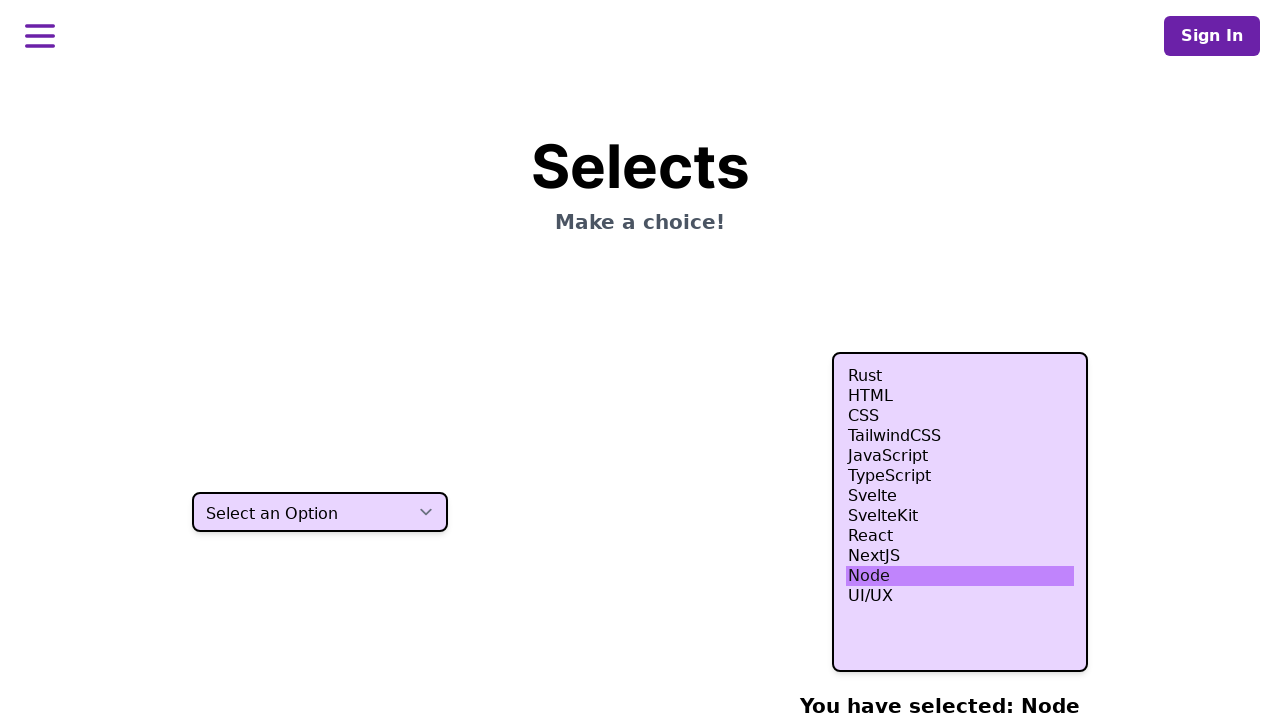

Located all currently checked options in dropdown
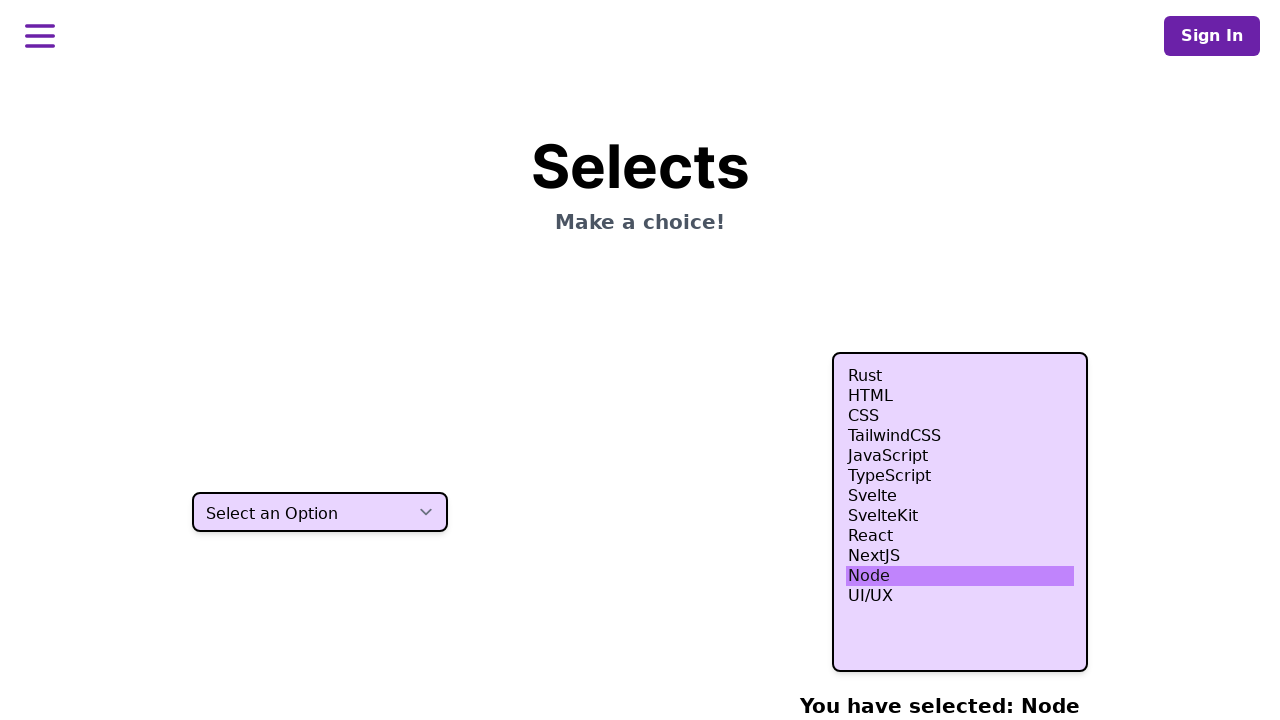

Counted 1 checked options in dropdown
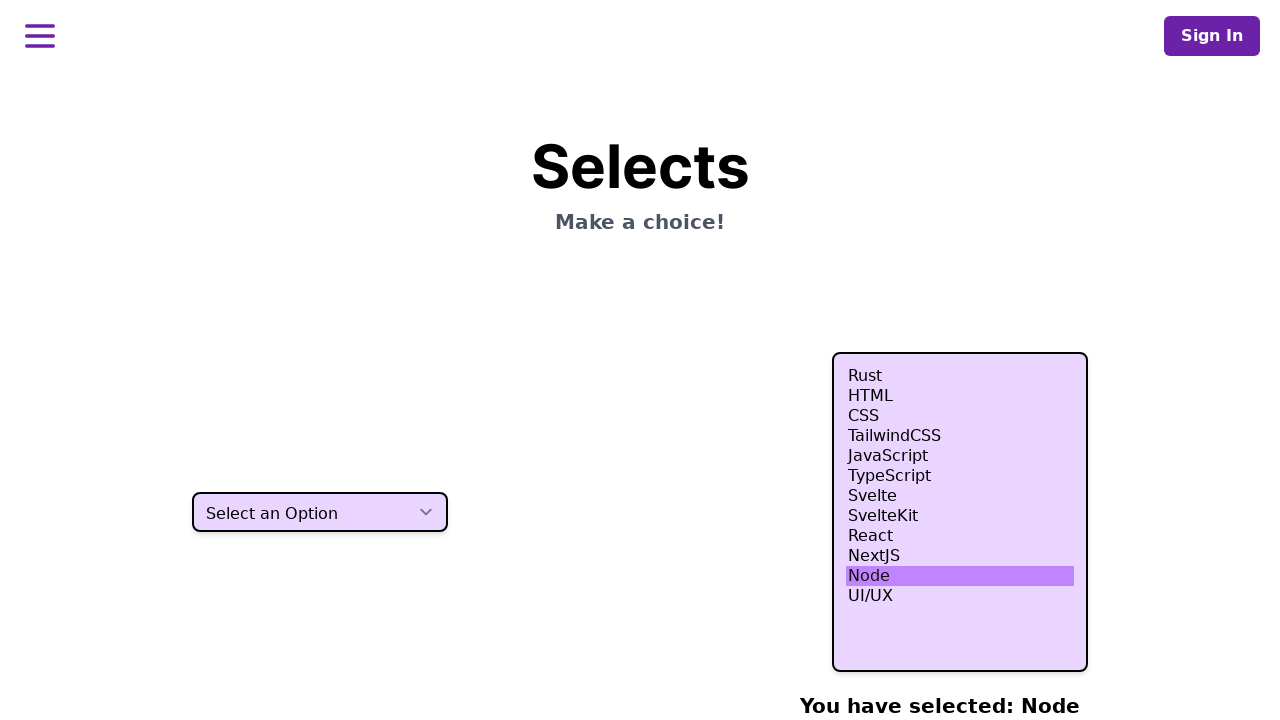

Printed text content of checked option 0
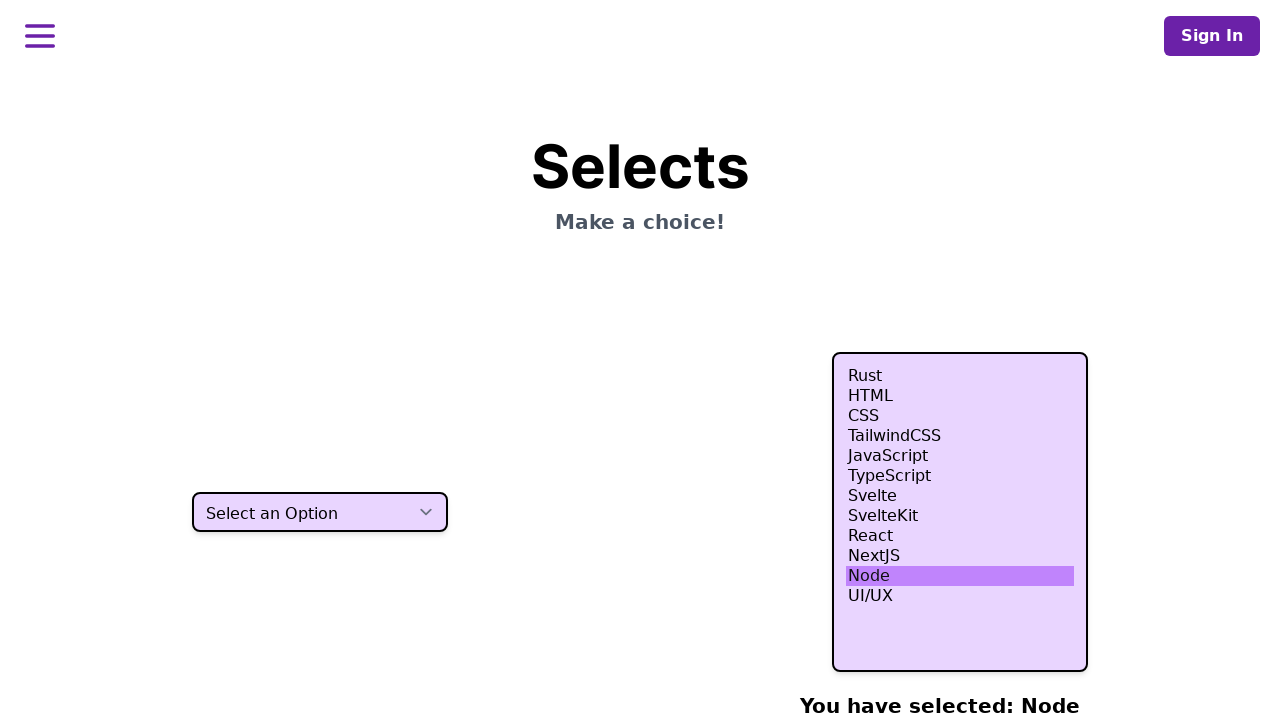

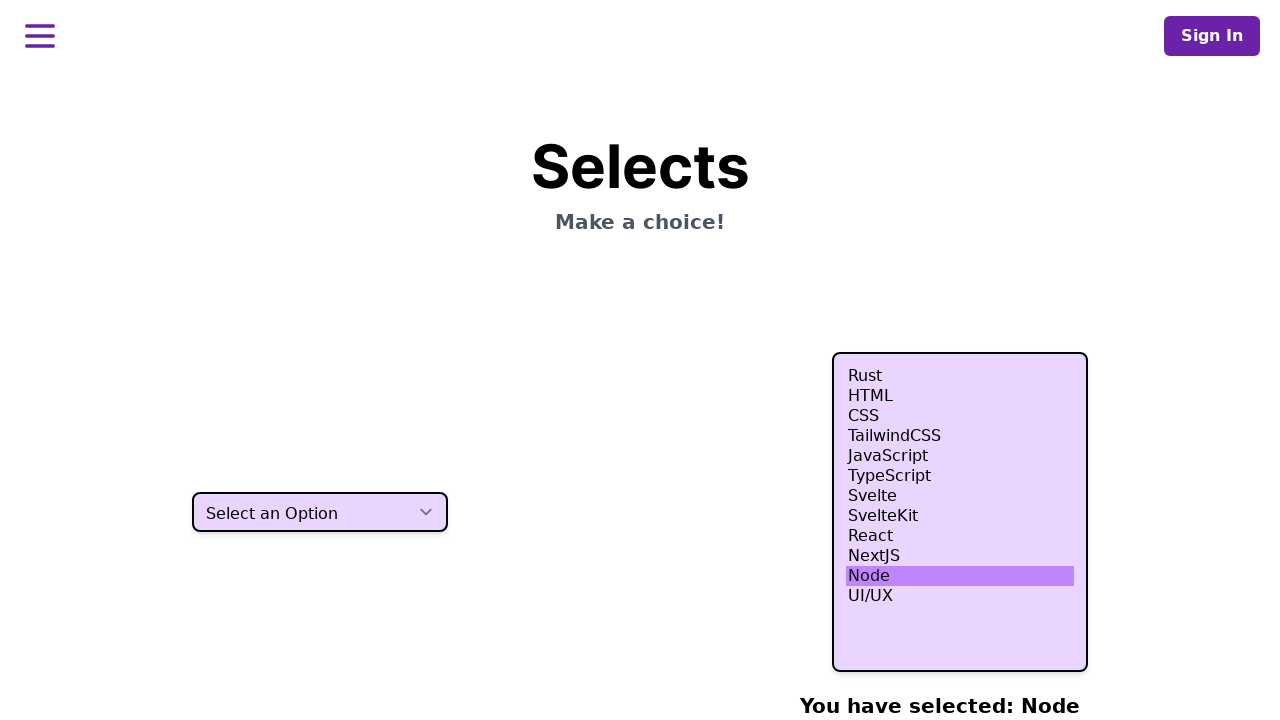